Tests checkbox functionality by verifying default states and clicking to toggle checkbox selection state

Starting URL: http://the-internet.herokuapp.com/checkboxes

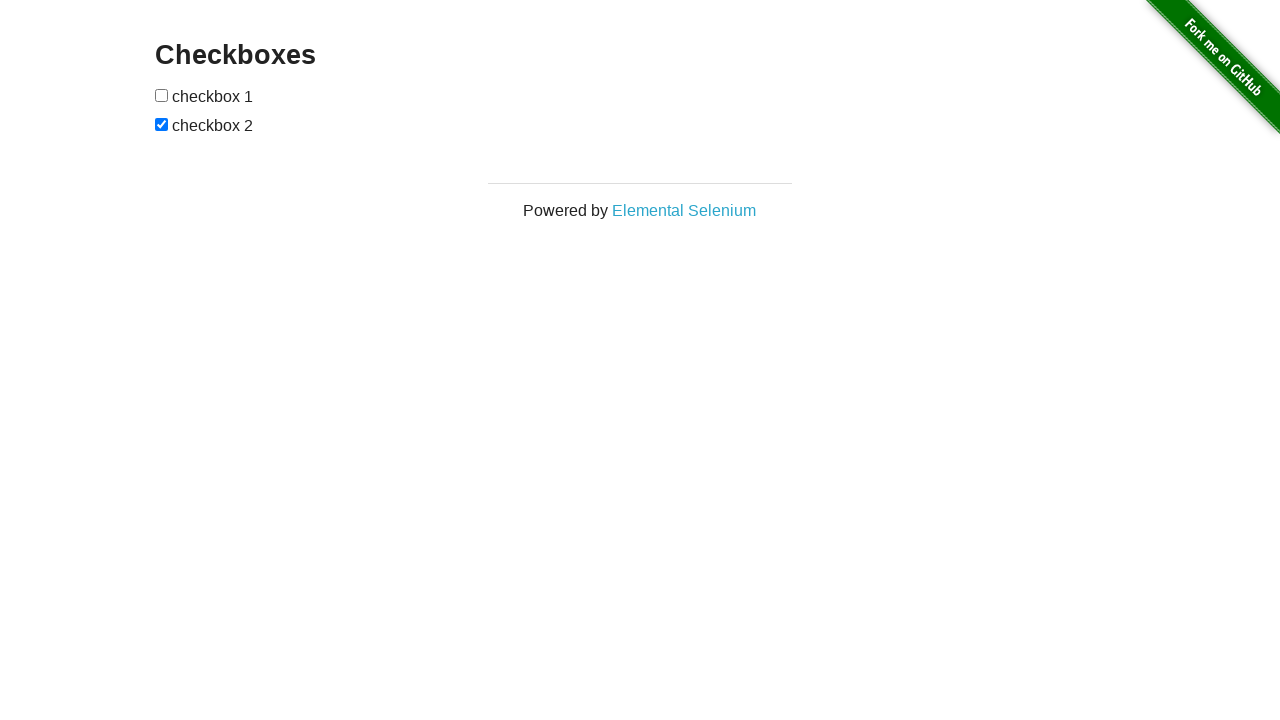

Waited for checkboxes to be visible on the page
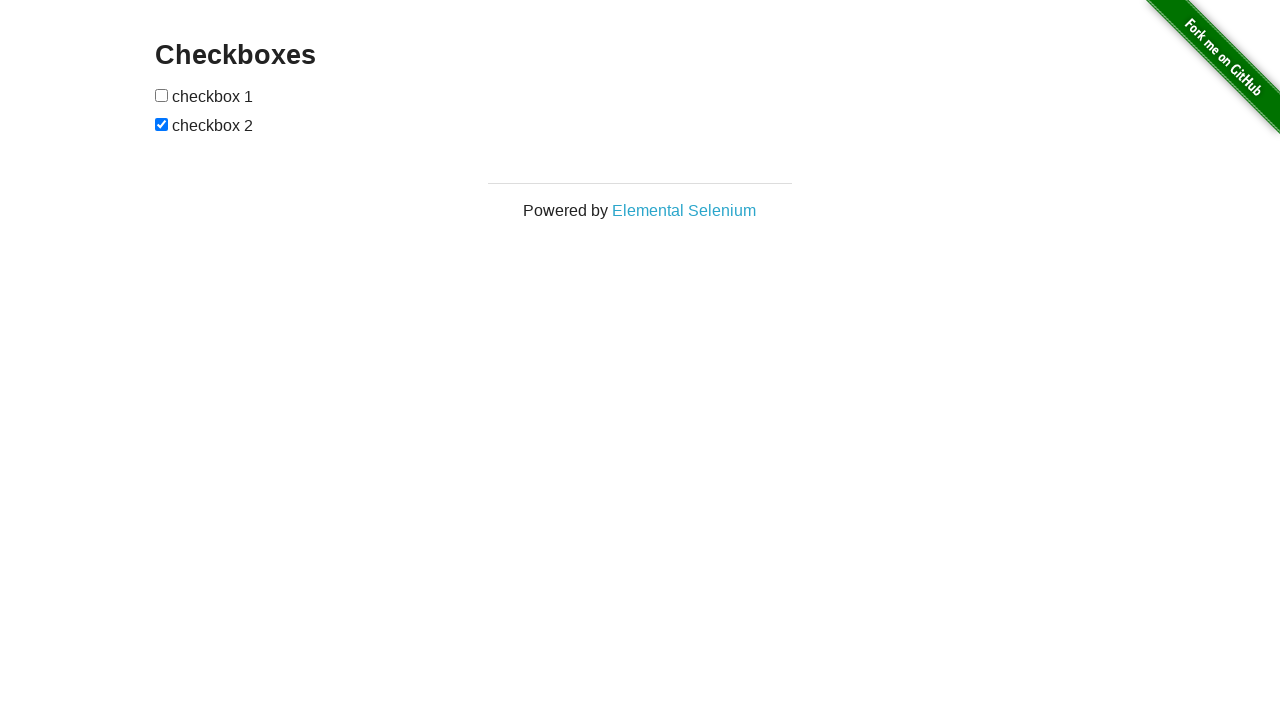

Located the first checkbox element
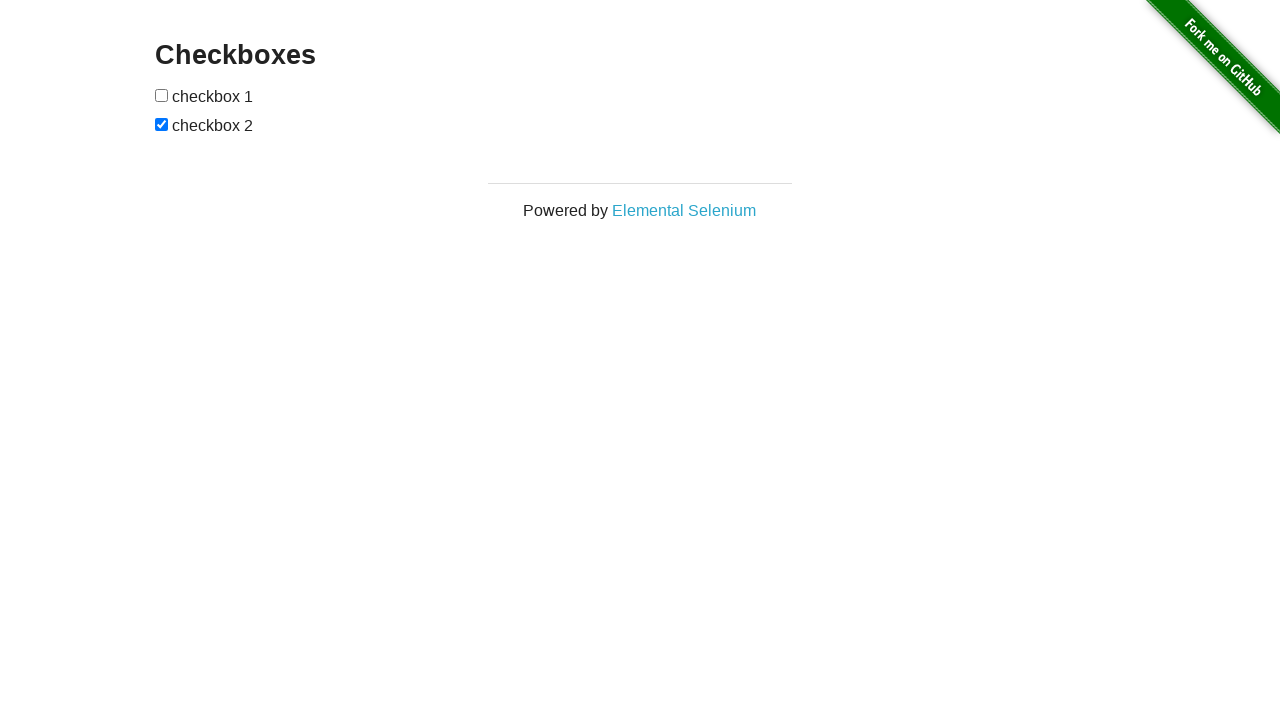

Verified checkbox 1 initial state: is_checked=False
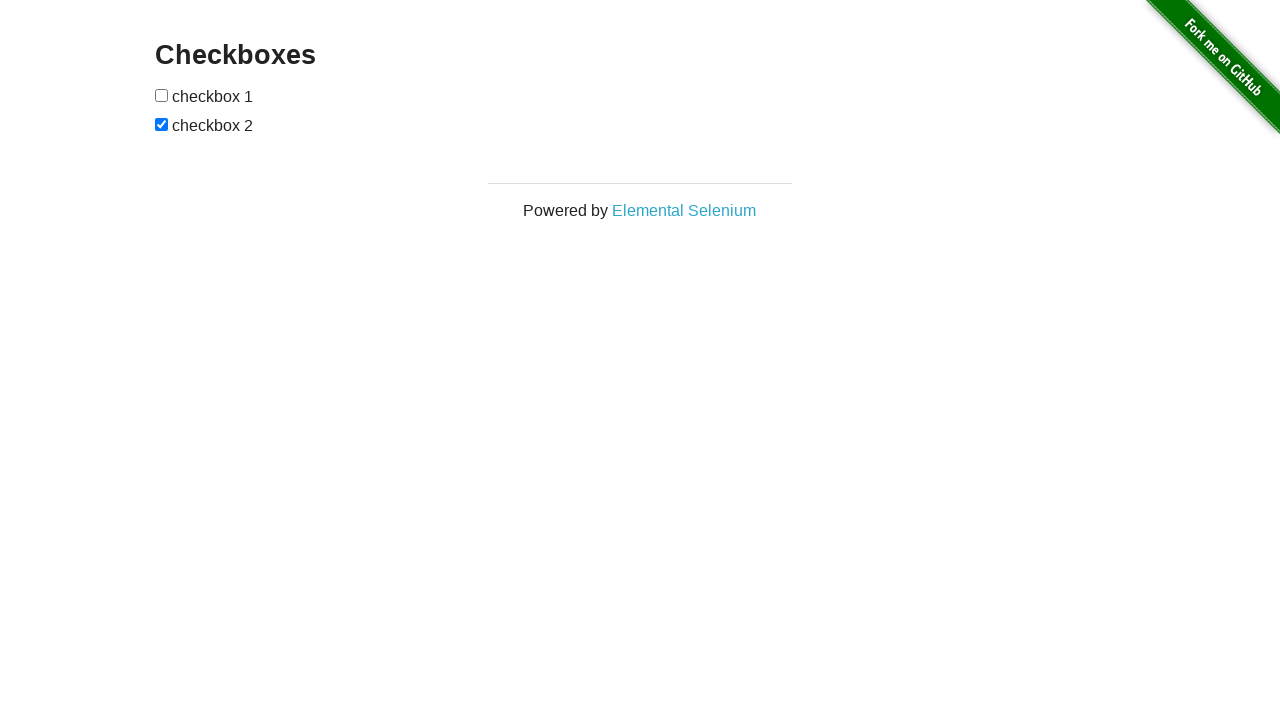

Clicked checkbox 1 to toggle its state at (162, 95) on input[type='checkbox'] >> nth=0
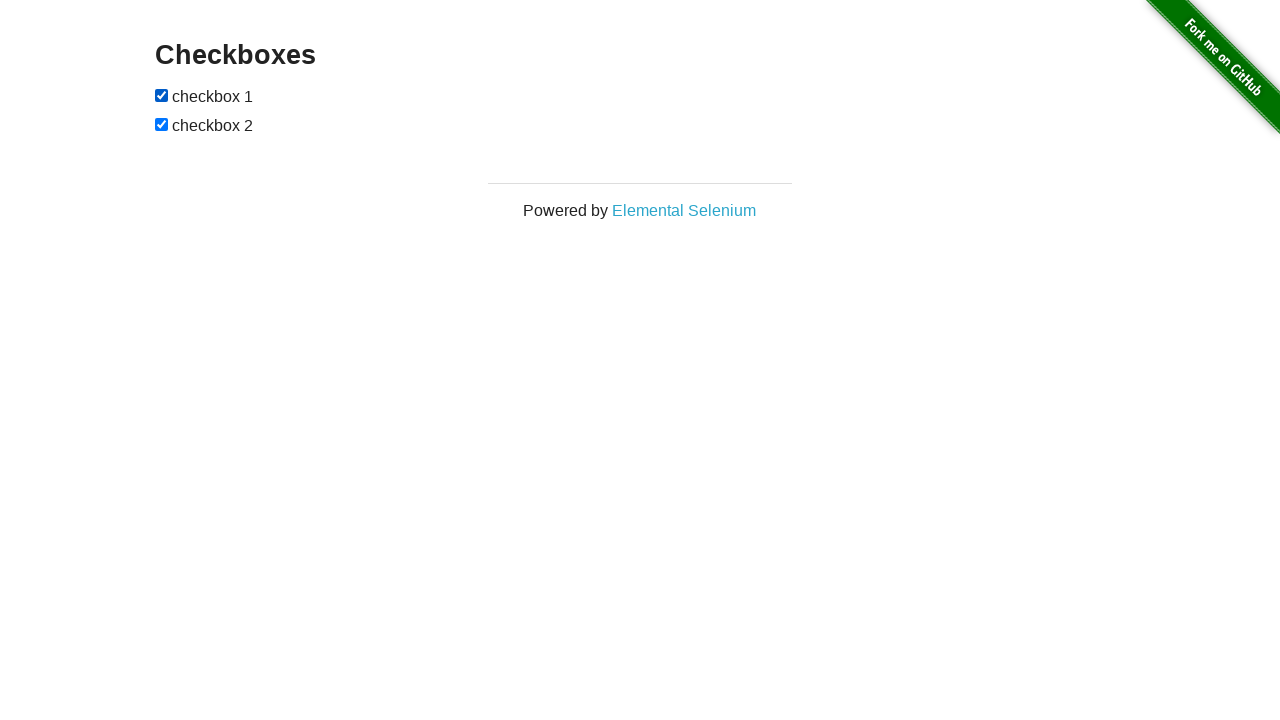

Verified checkbox 1 is now selected after clicking
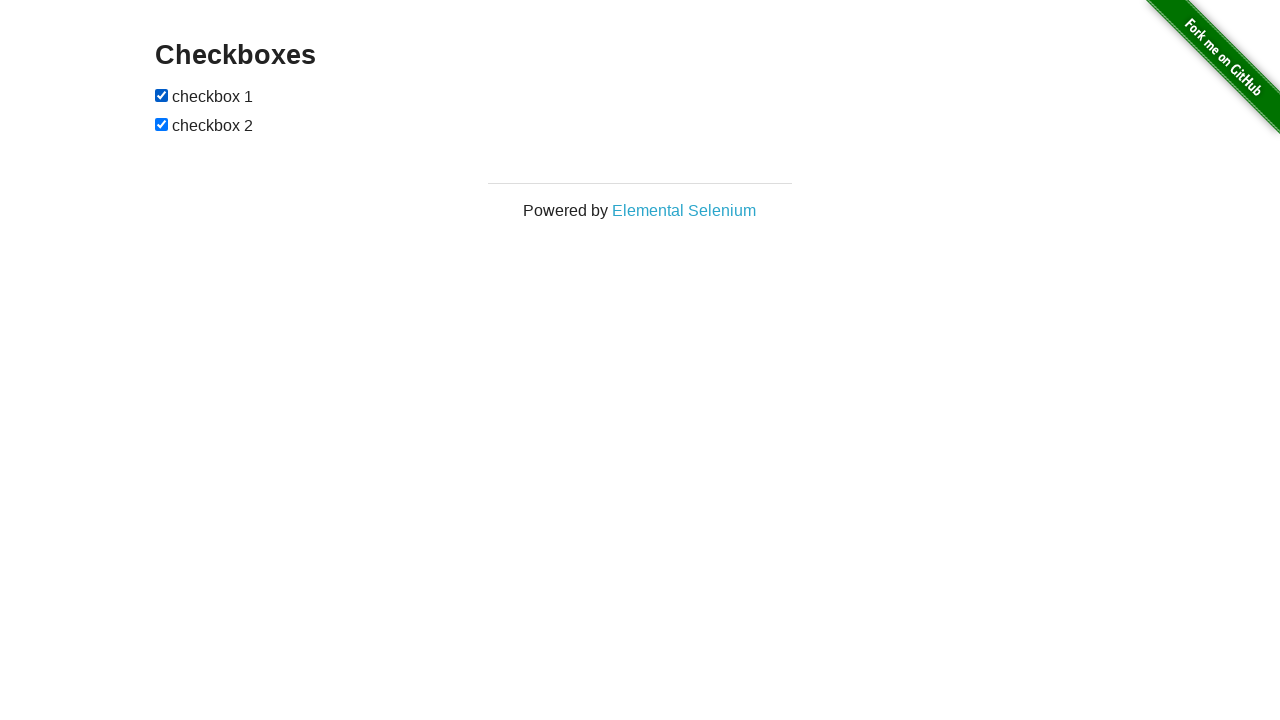

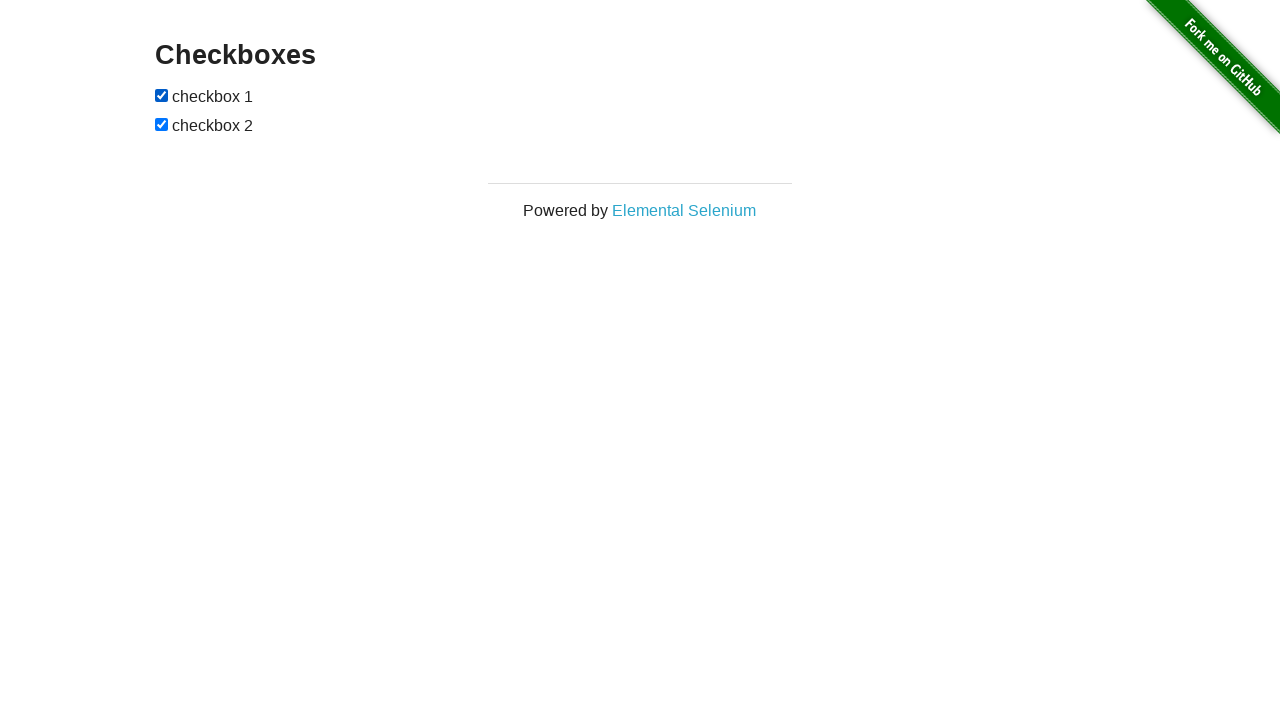